Tests form filling functionality by entering first name, last name, email, and selecting gender on the DemoQA practice form.

Starting URL: https://demoqa.com/automation-practice-form

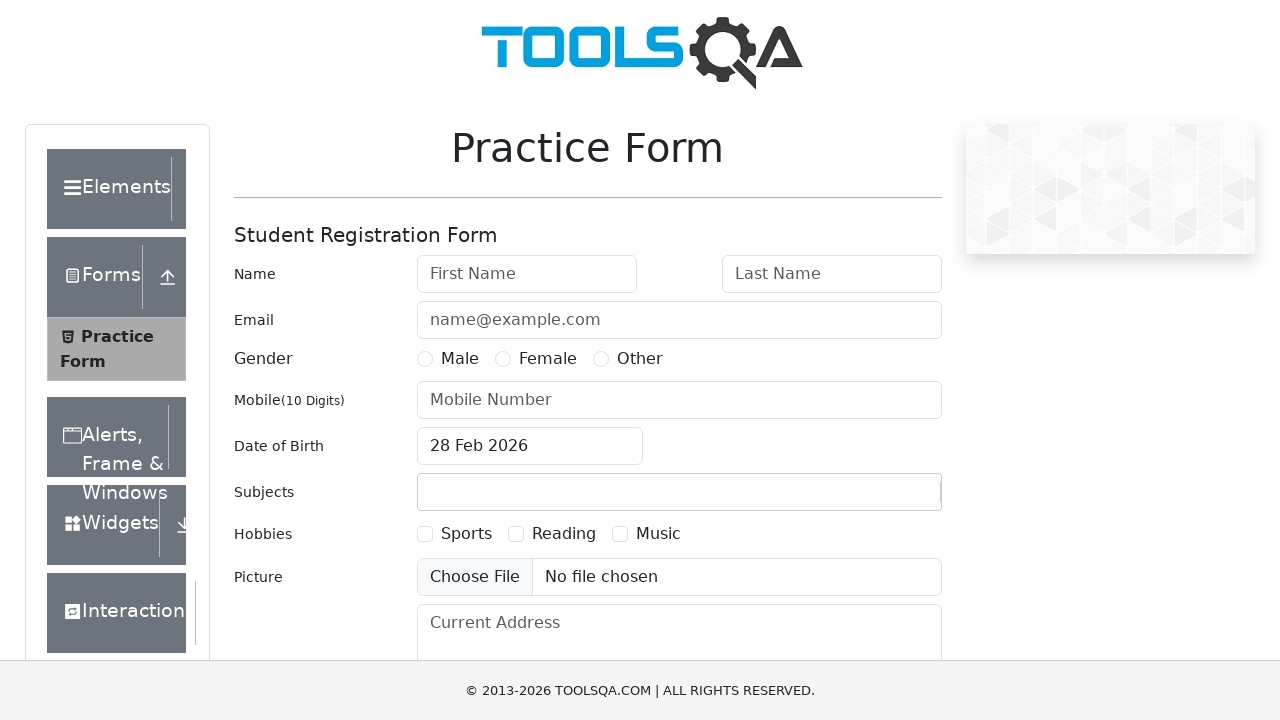

Filled first name field with 'Maria' on #firstName
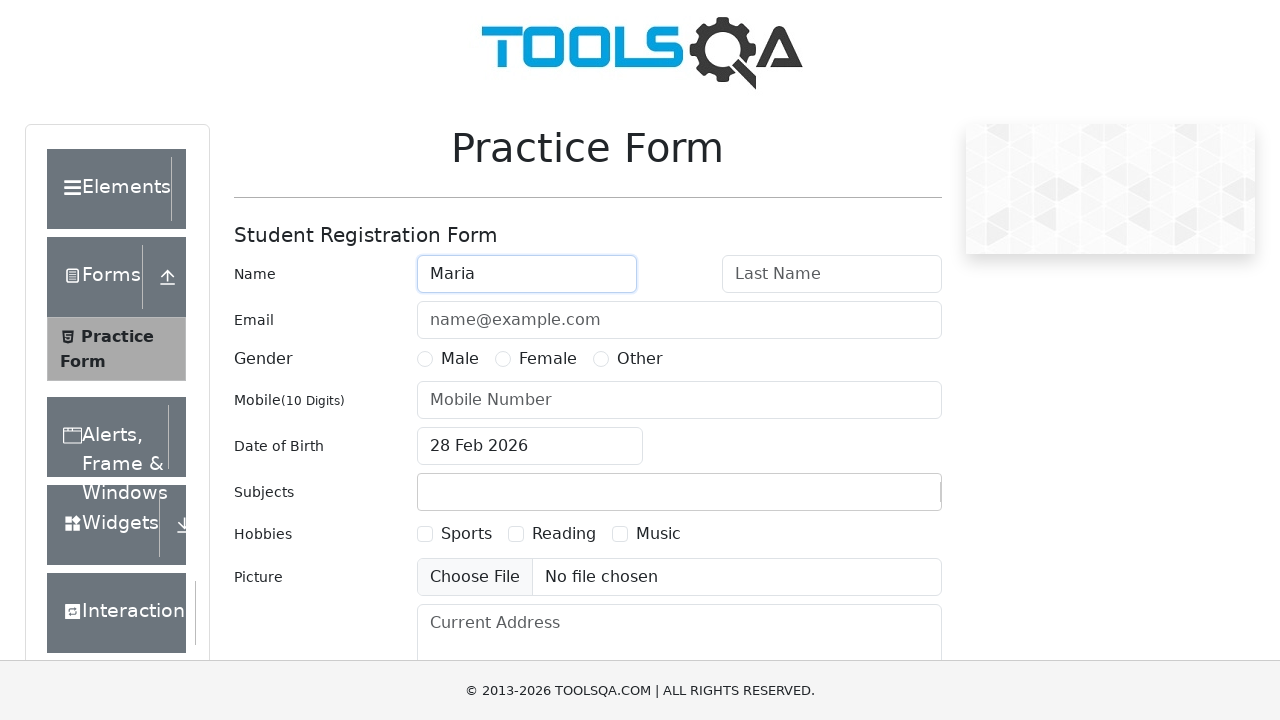

Filled last name field with 'Nour' on #lastName
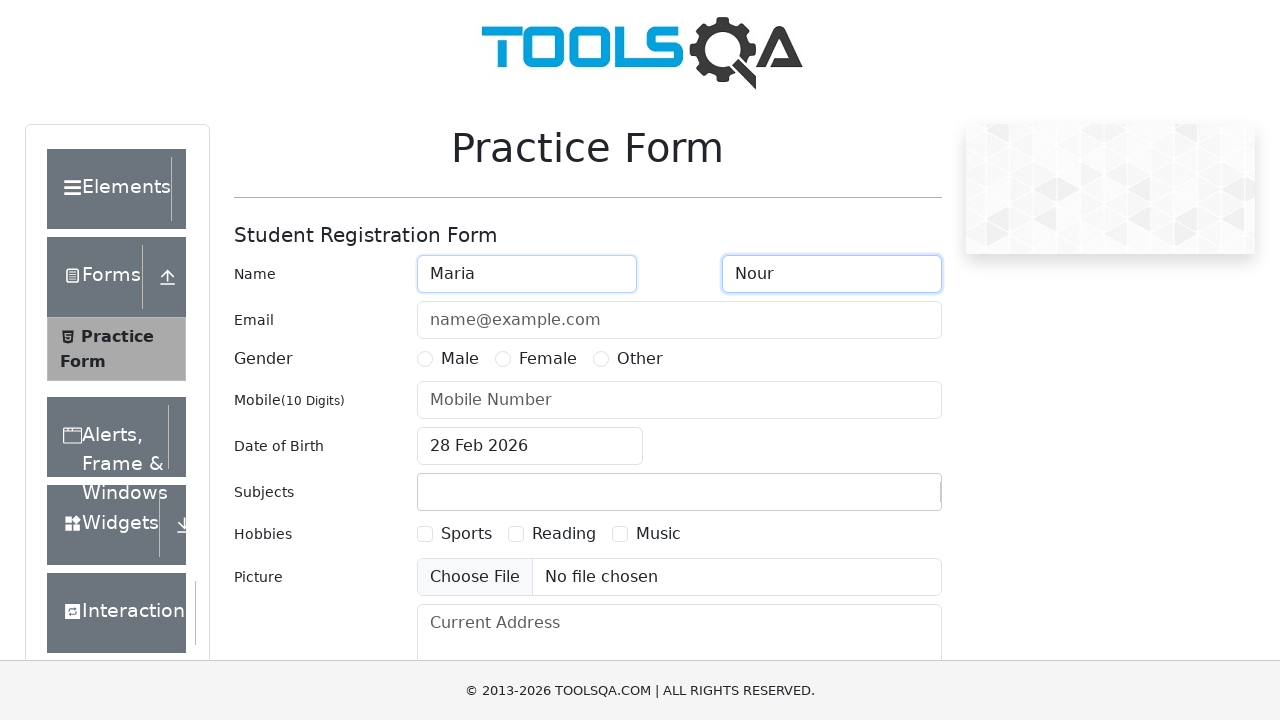

Filled email field with 'MN@mail.ru' on #userEmail
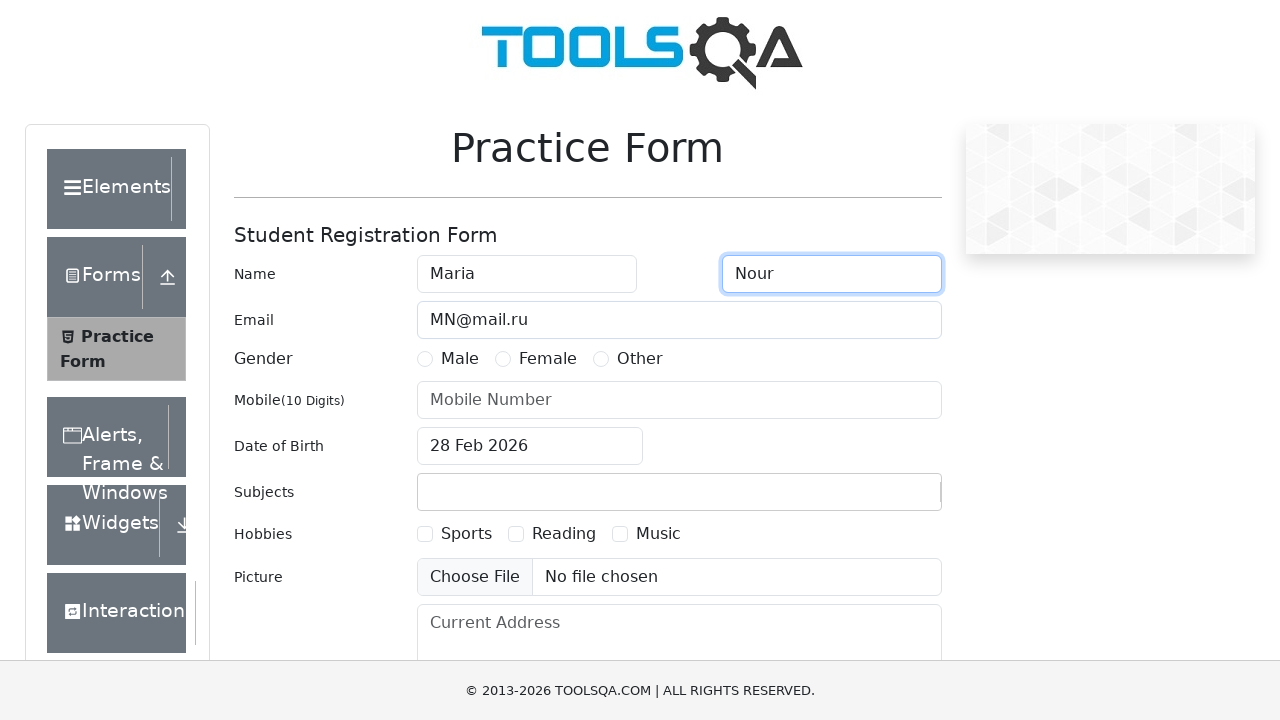

Selected 'Female' gender option at (548, 359) on #genterWrapper >> internal:text="Female"i
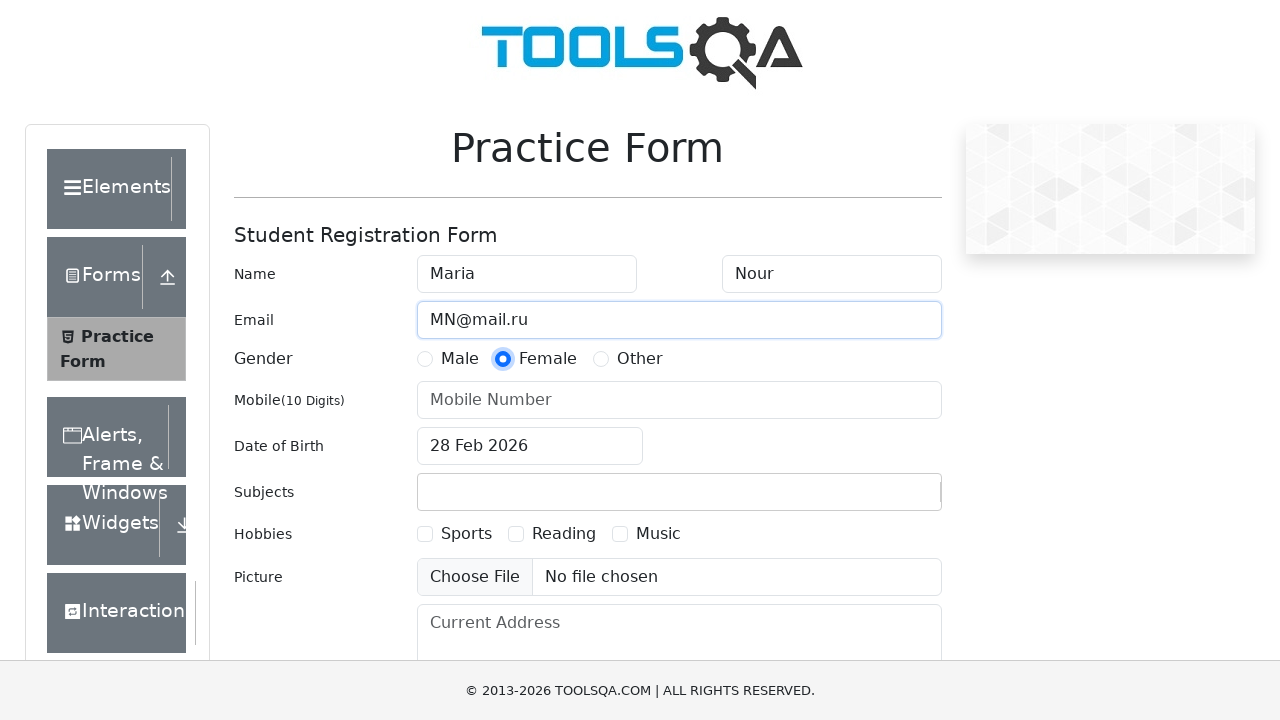

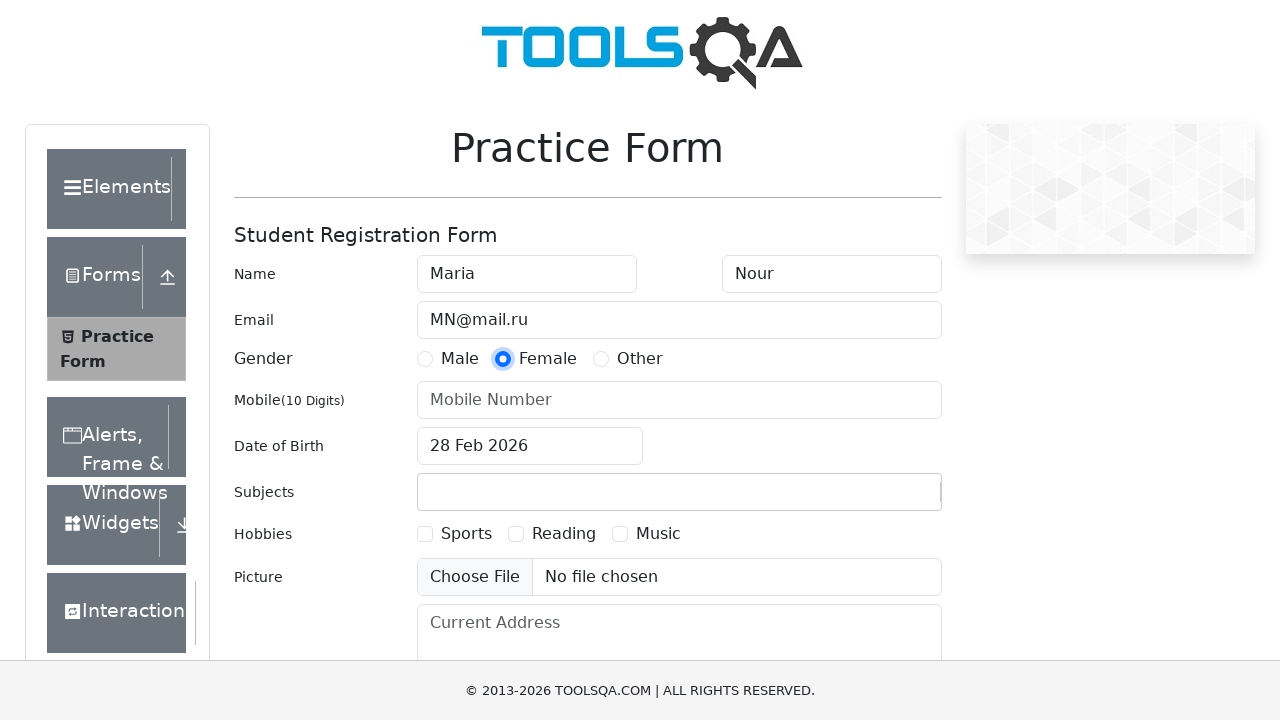